Tests that todo data persists after page reload by creating todos, completing one, and reloading

Starting URL: https://demo.playwright.dev/todomvc/

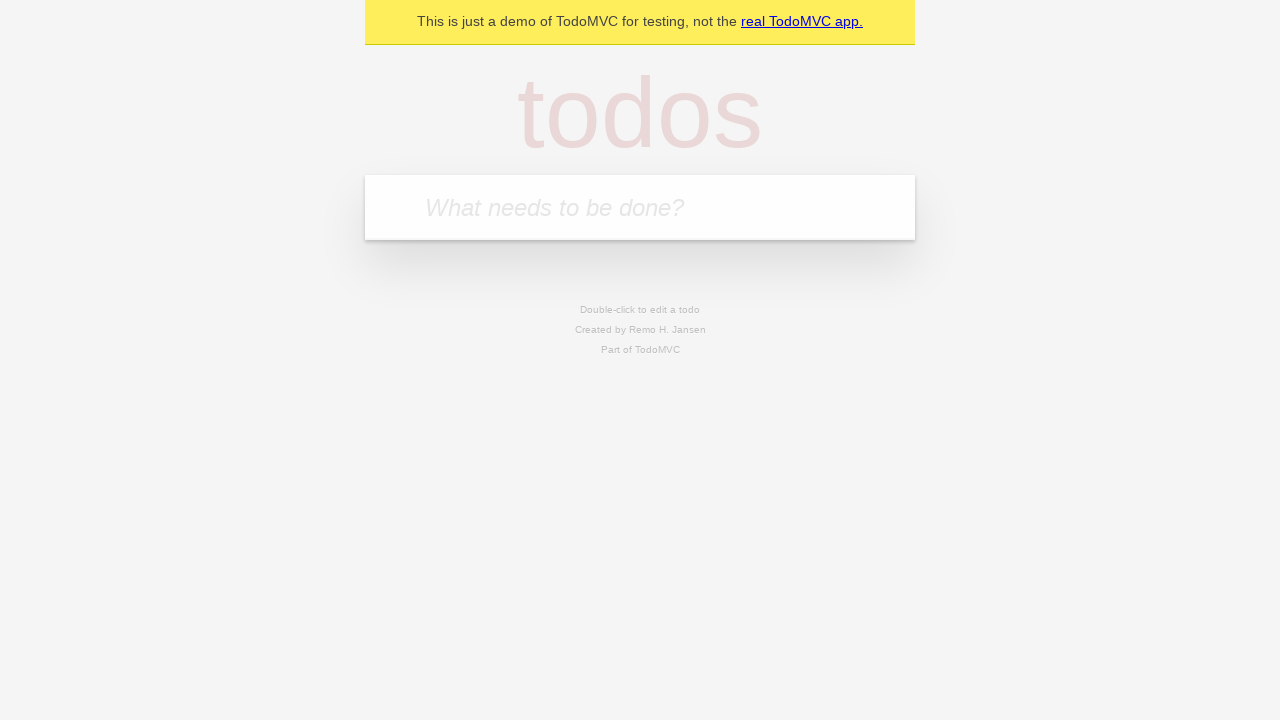

Located the todo input field
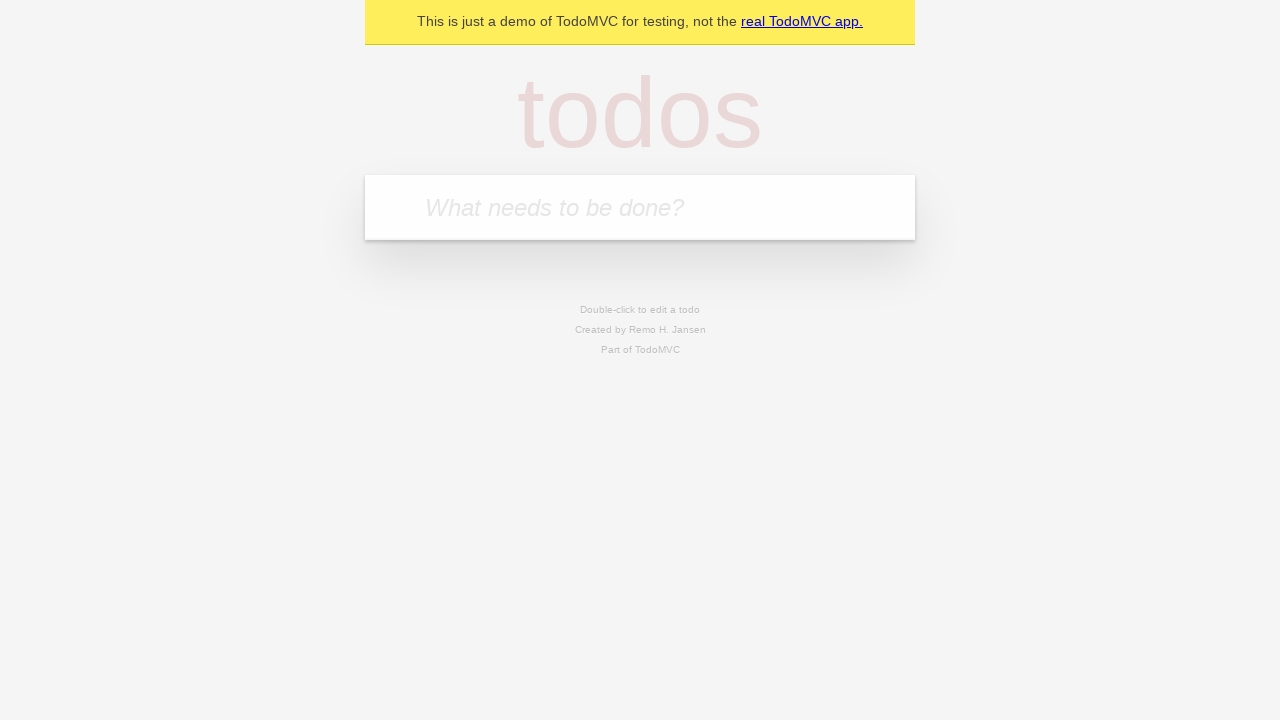

Filled todo input with 'buy some cheese' on internal:attr=[placeholder="What needs to be done?"i]
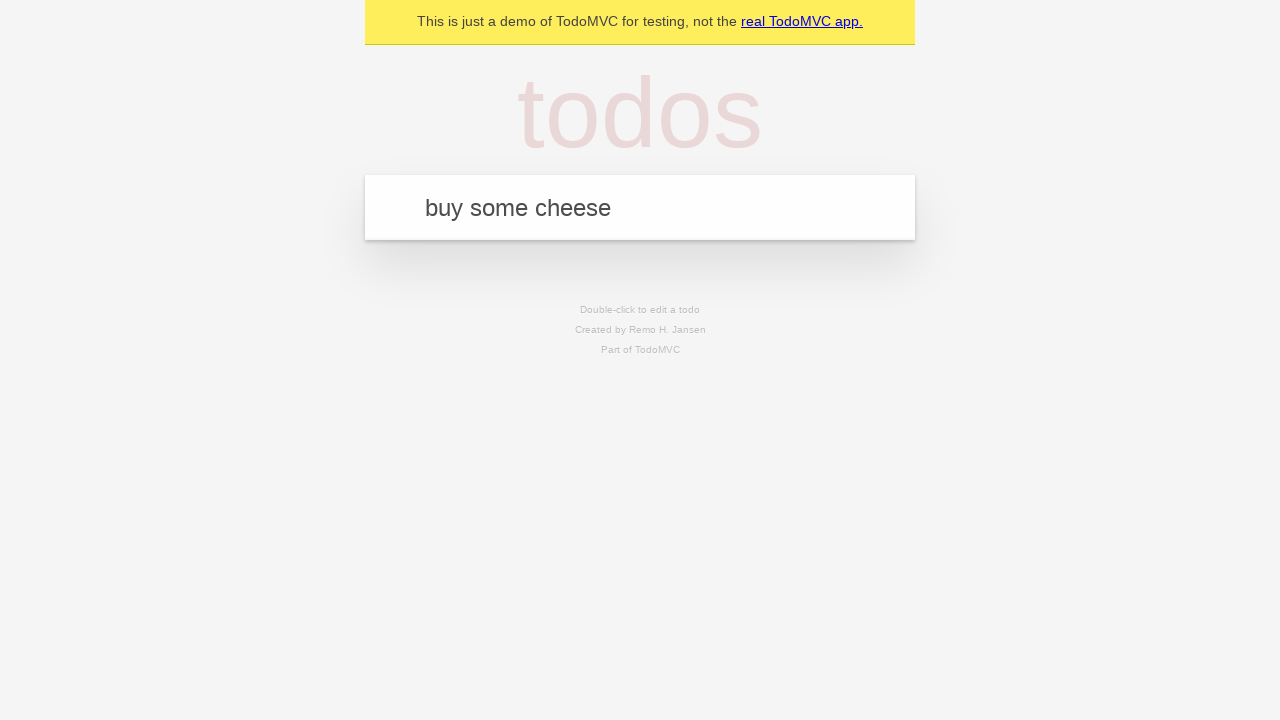

Pressed Enter to create todo 'buy some cheese' on internal:attr=[placeholder="What needs to be done?"i]
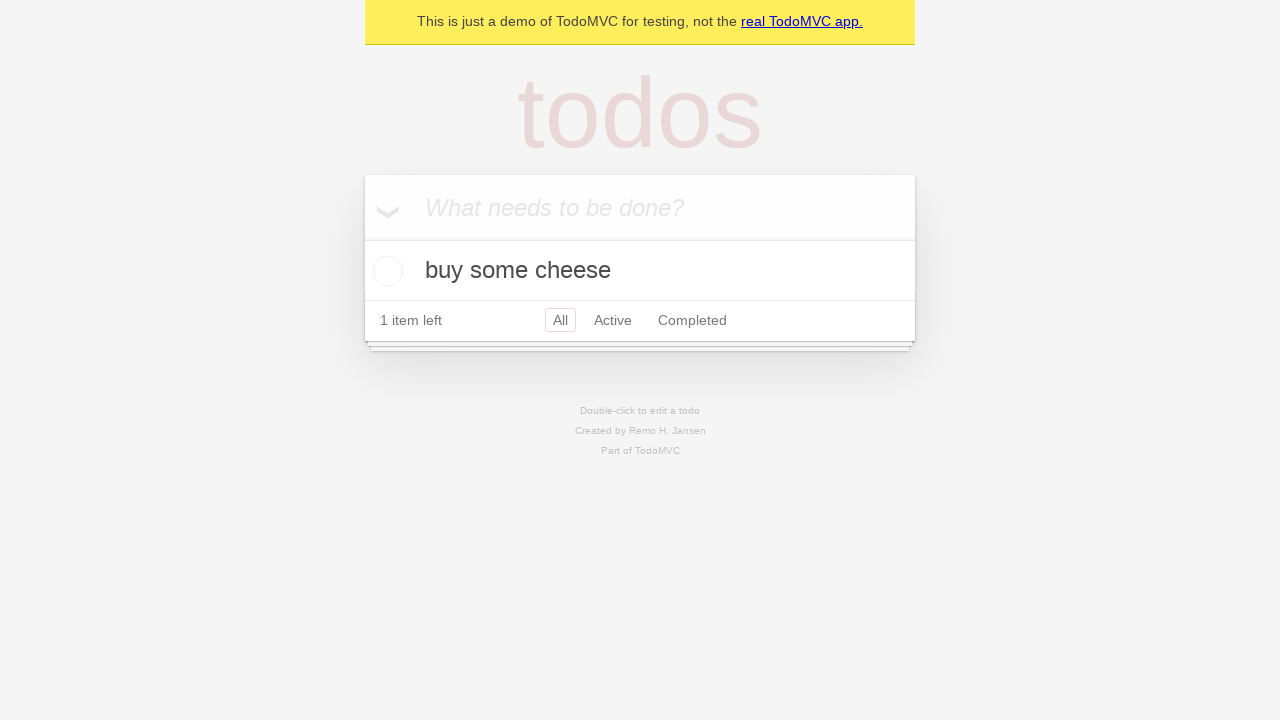

Filled todo input with 'feed the cat' on internal:attr=[placeholder="What needs to be done?"i]
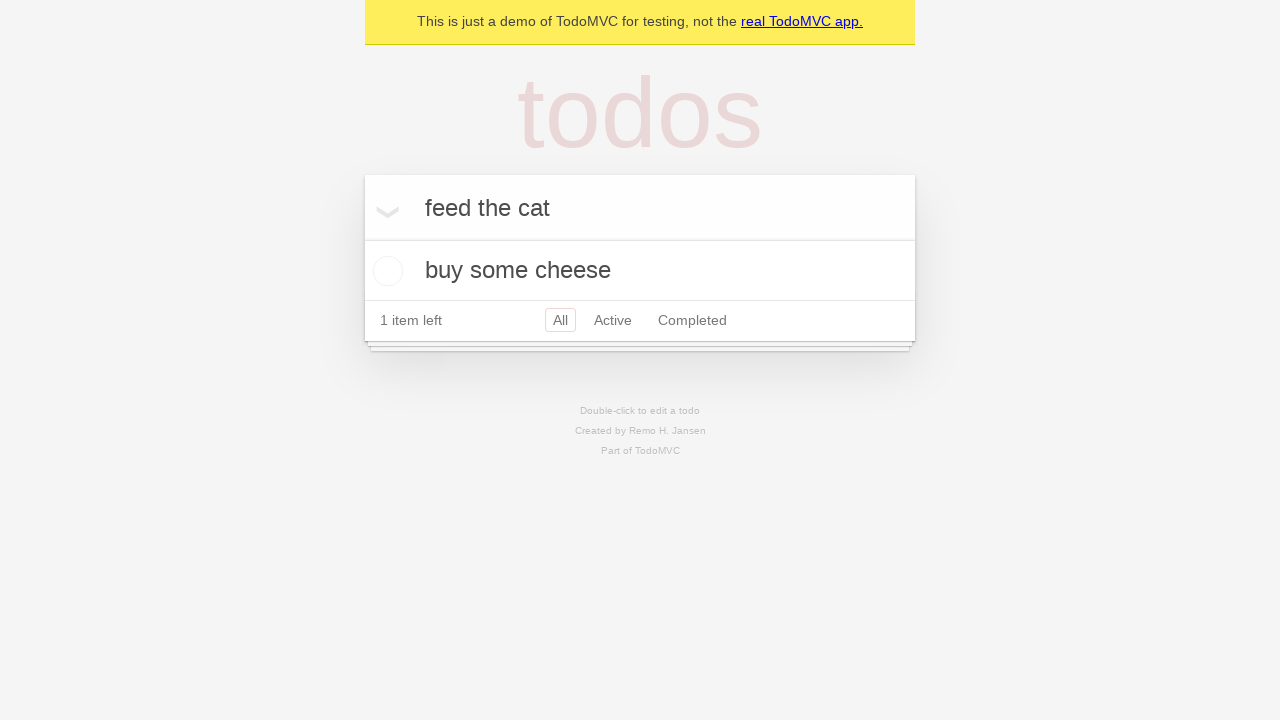

Pressed Enter to create todo 'feed the cat' on internal:attr=[placeholder="What needs to be done?"i]
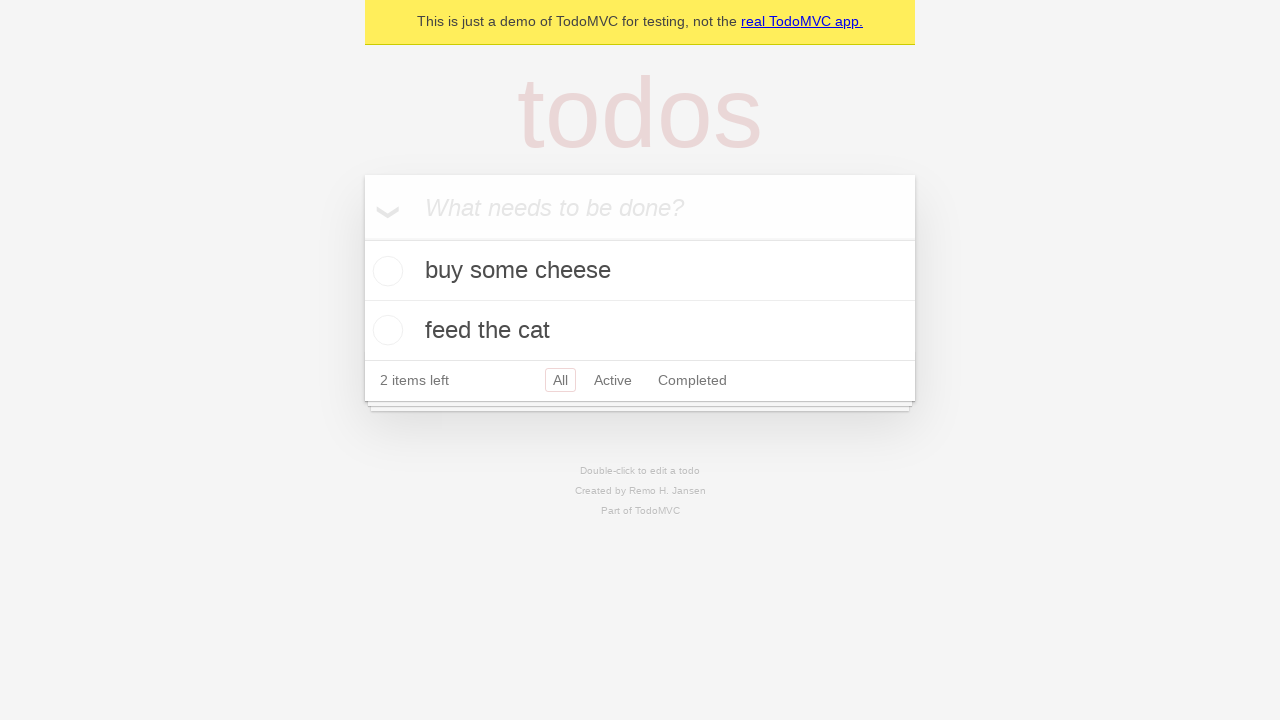

Checked the first todo item at (385, 271) on internal:testid=[data-testid="todo-item"s] >> nth=0 >> internal:role=checkbox
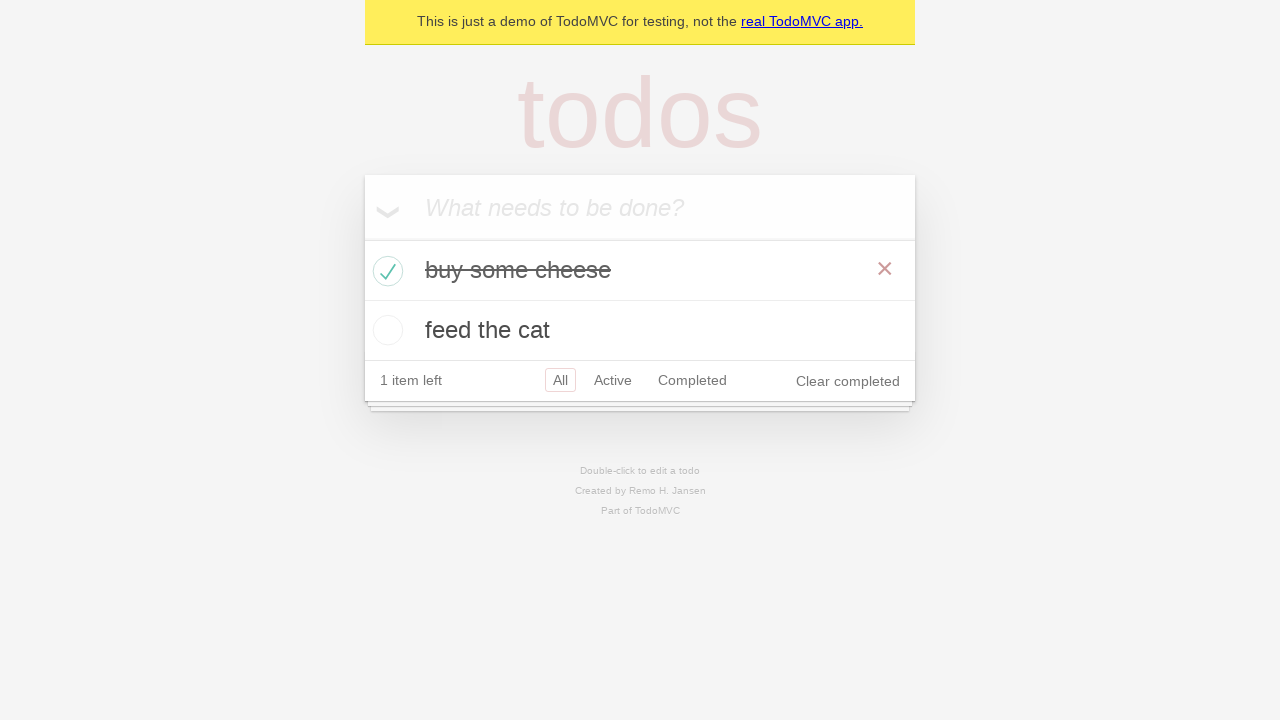

Reloaded the page to test data persistence
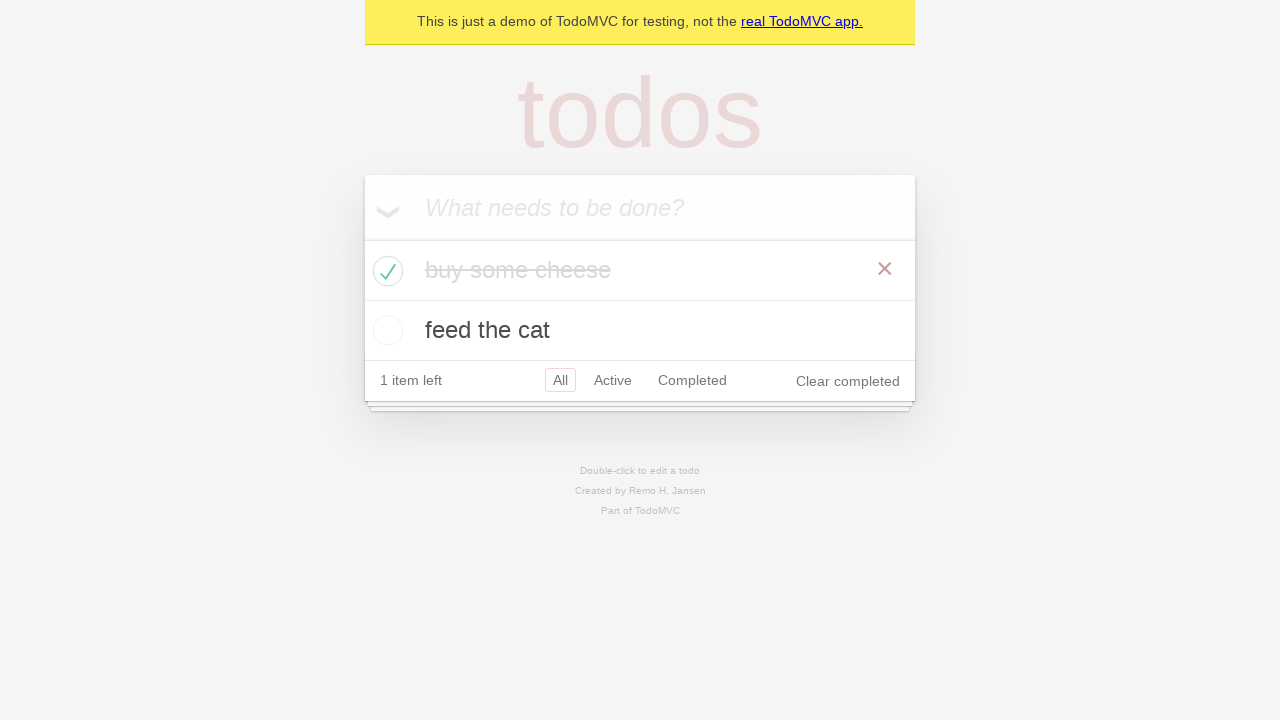

Todos loaded after page reload
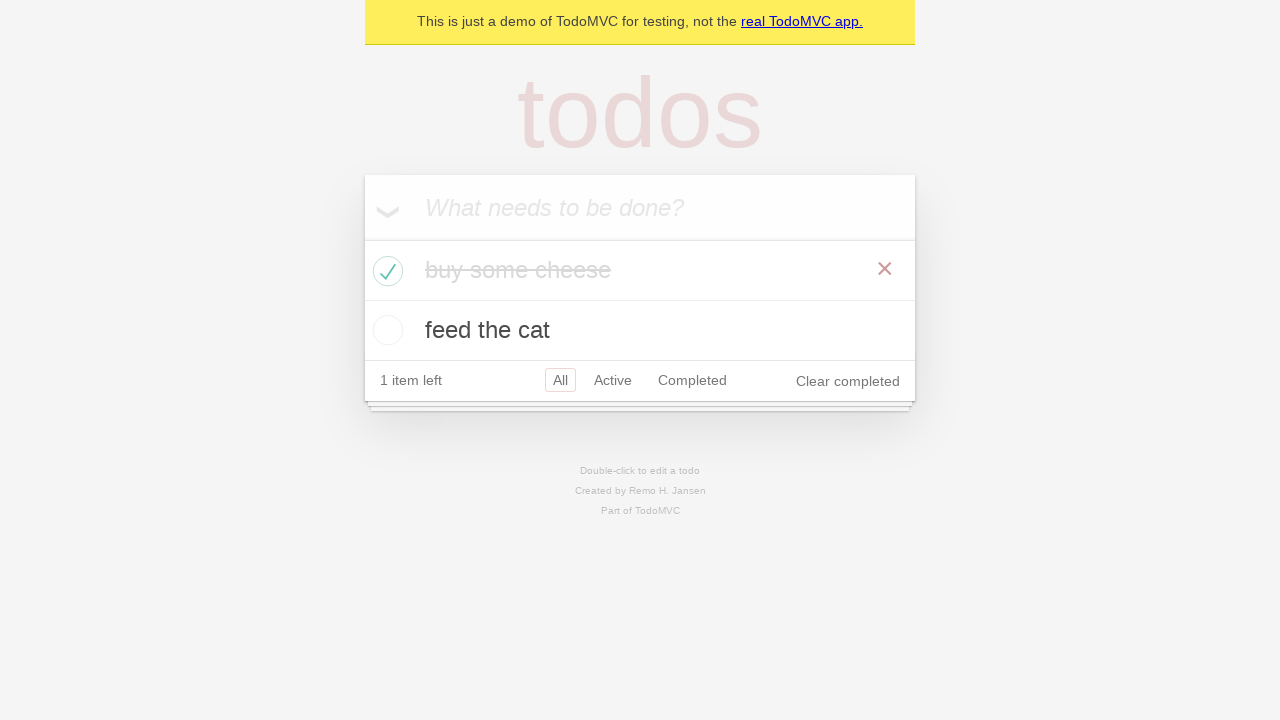

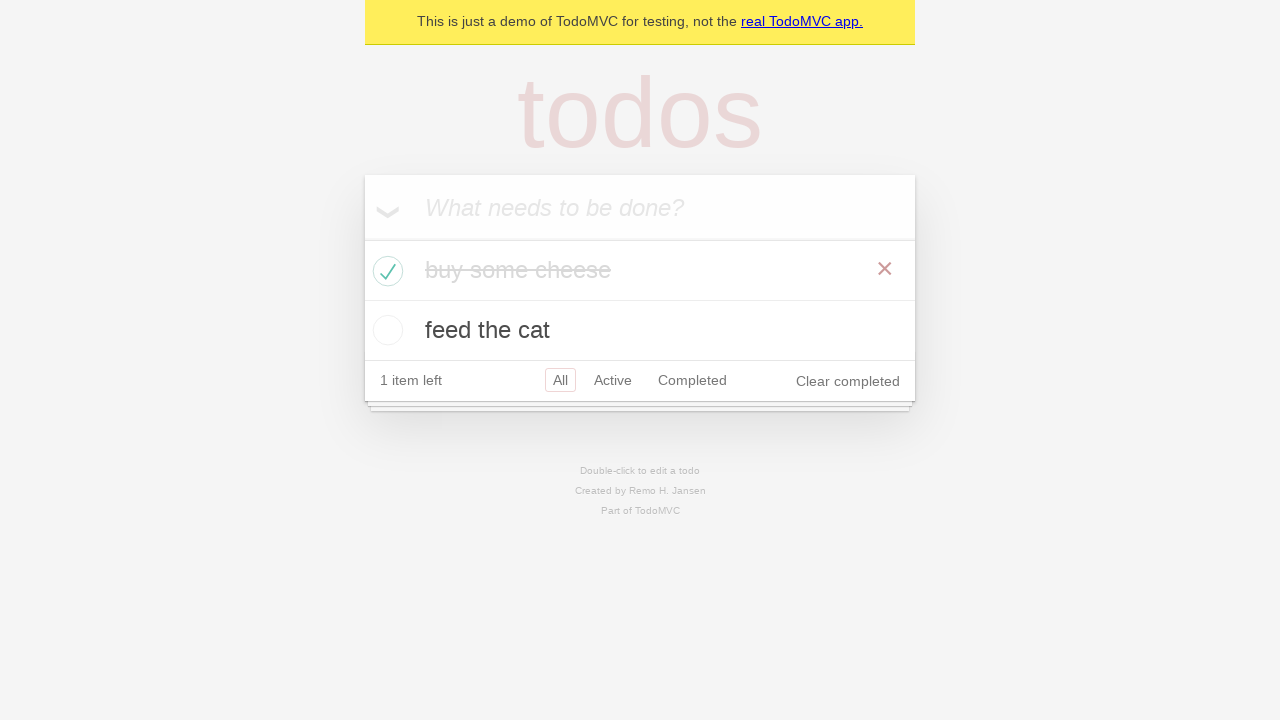